Navigates to a Douyu streaming page and waits for the page content to load

Starting URL: https://www.douyu.com/57321

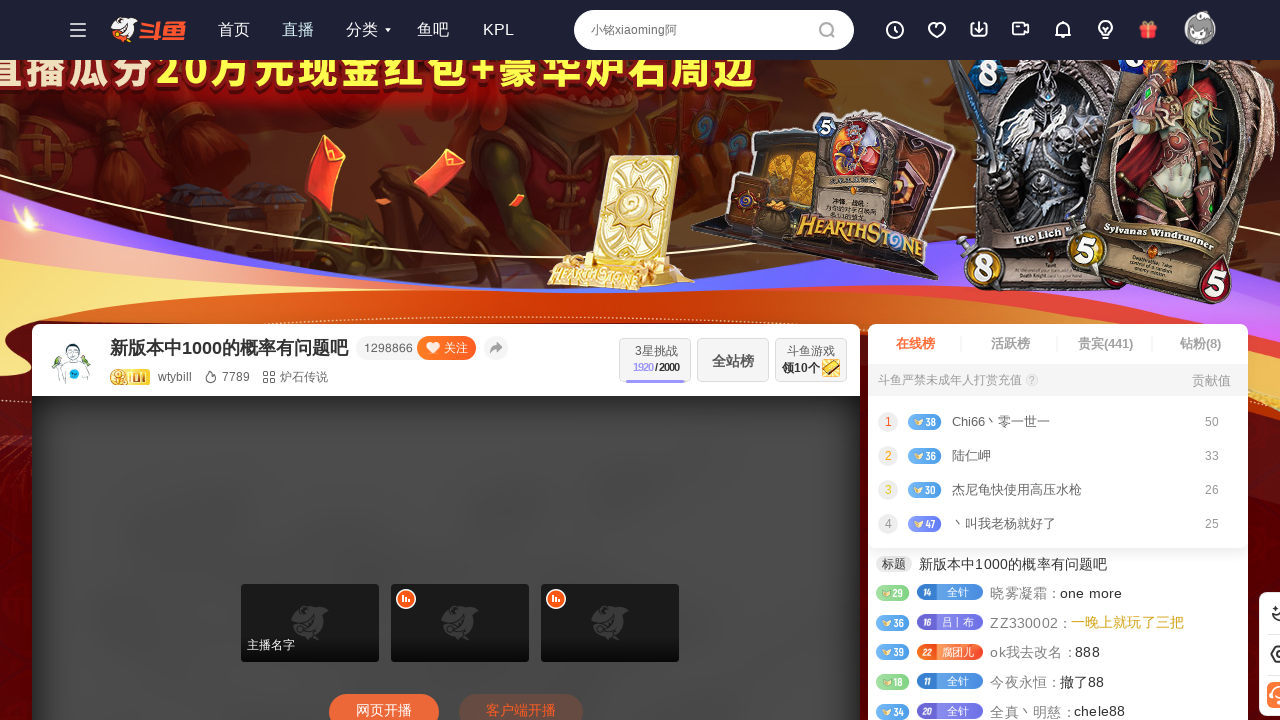

Waited for page network to reach idle state
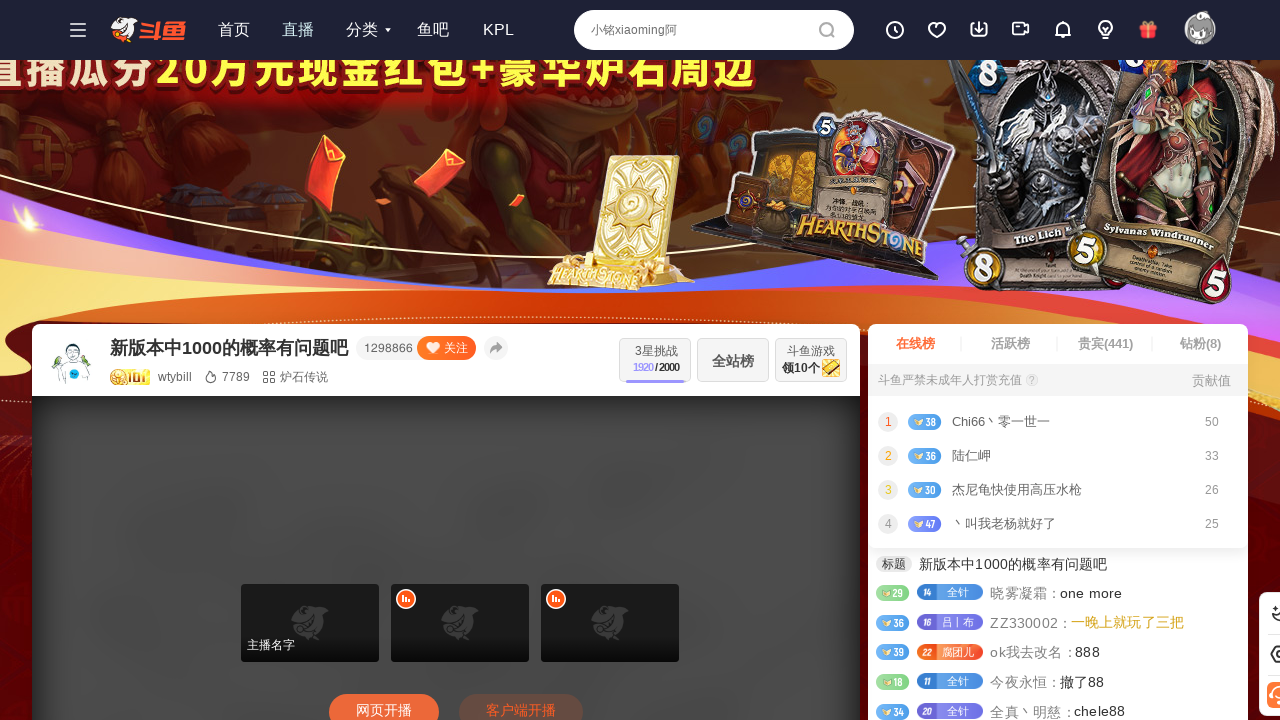

Verified page body element loaded on Douyu streaming page
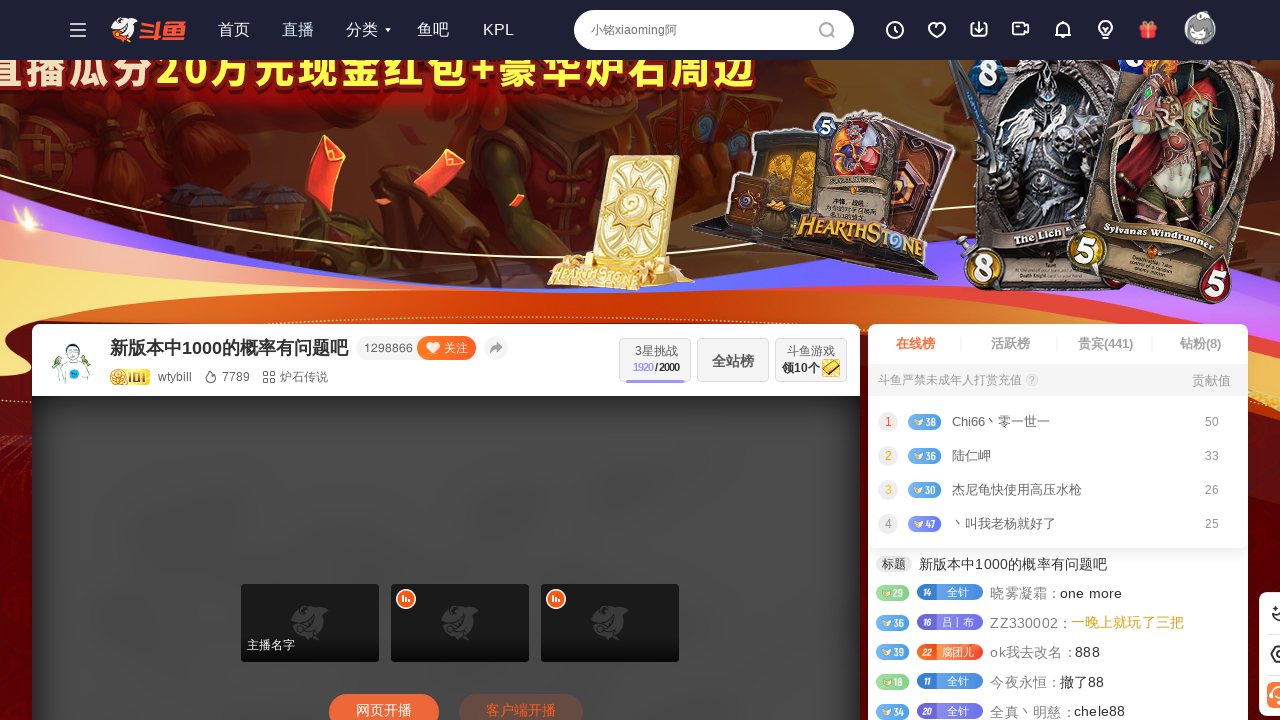

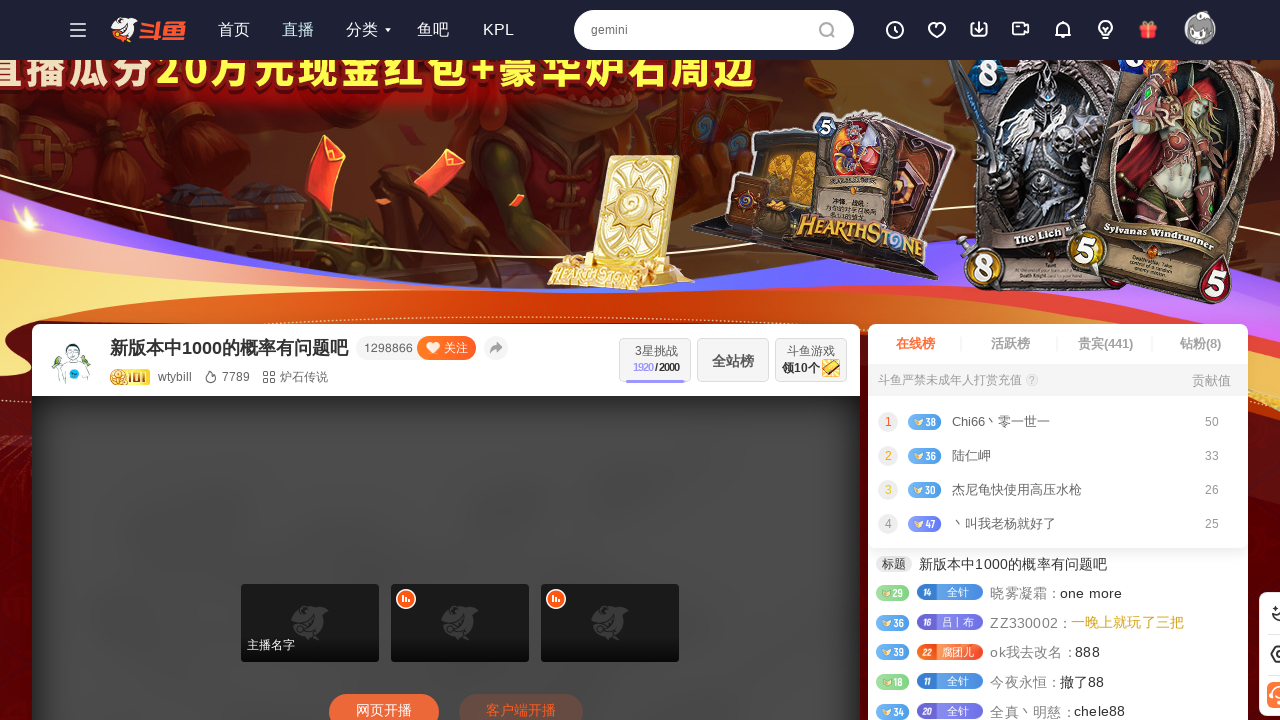